Tests the search functionality on python.org by entering "pycon" in the search box and submitting the search form, then verifying results are returned

Starting URL: http://www.python.org

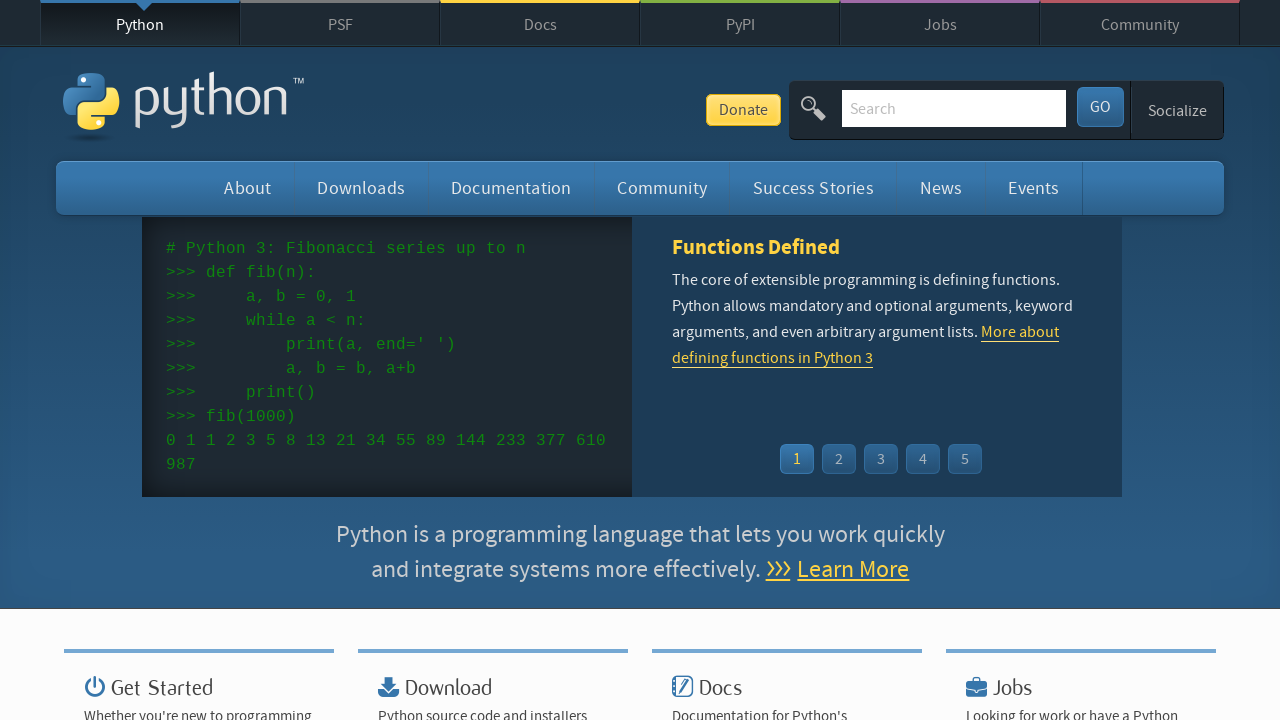

Verified 'Python' is in page title
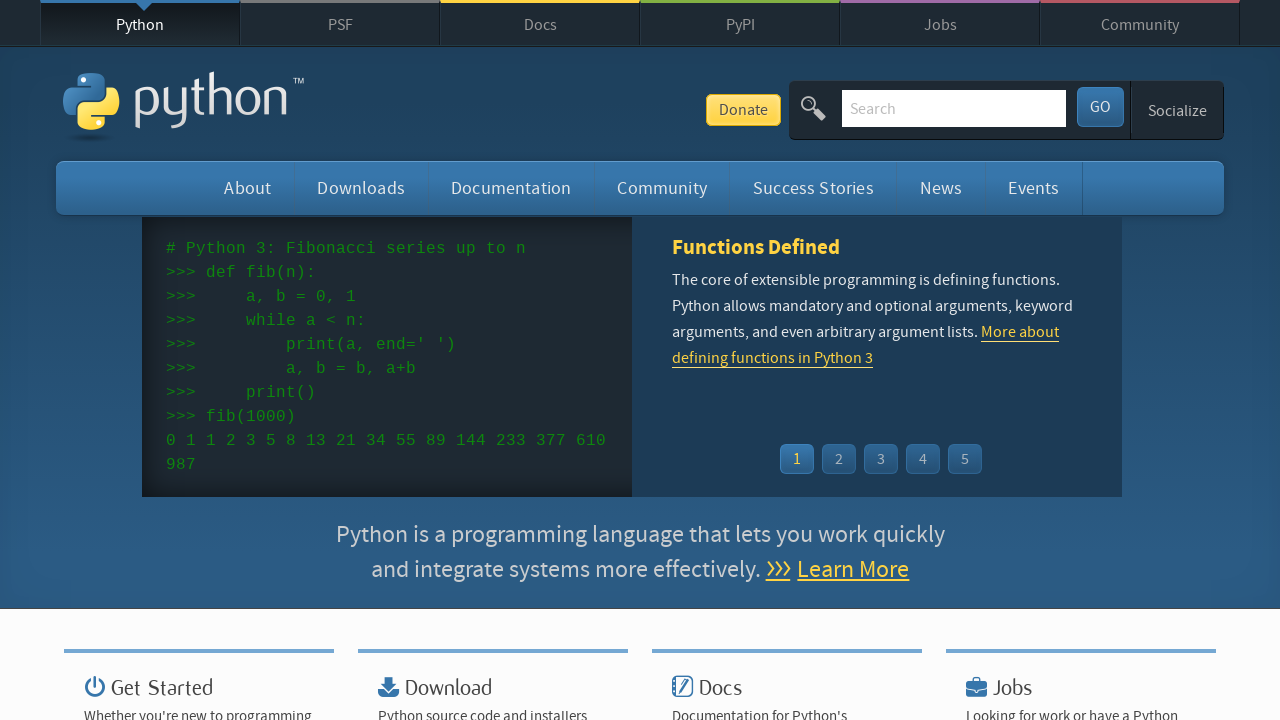

Filled search box with 'pycon' on input[name='q']
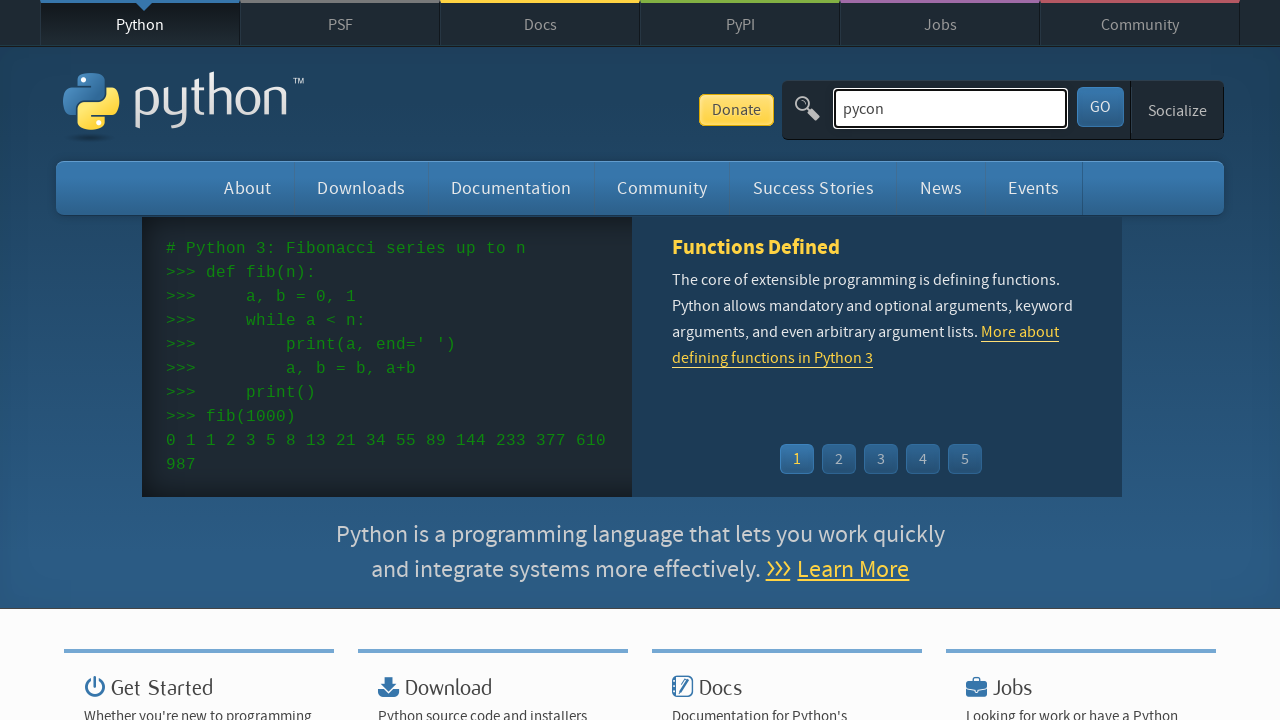

Submitted search form by pressing Enter on input[name='q']
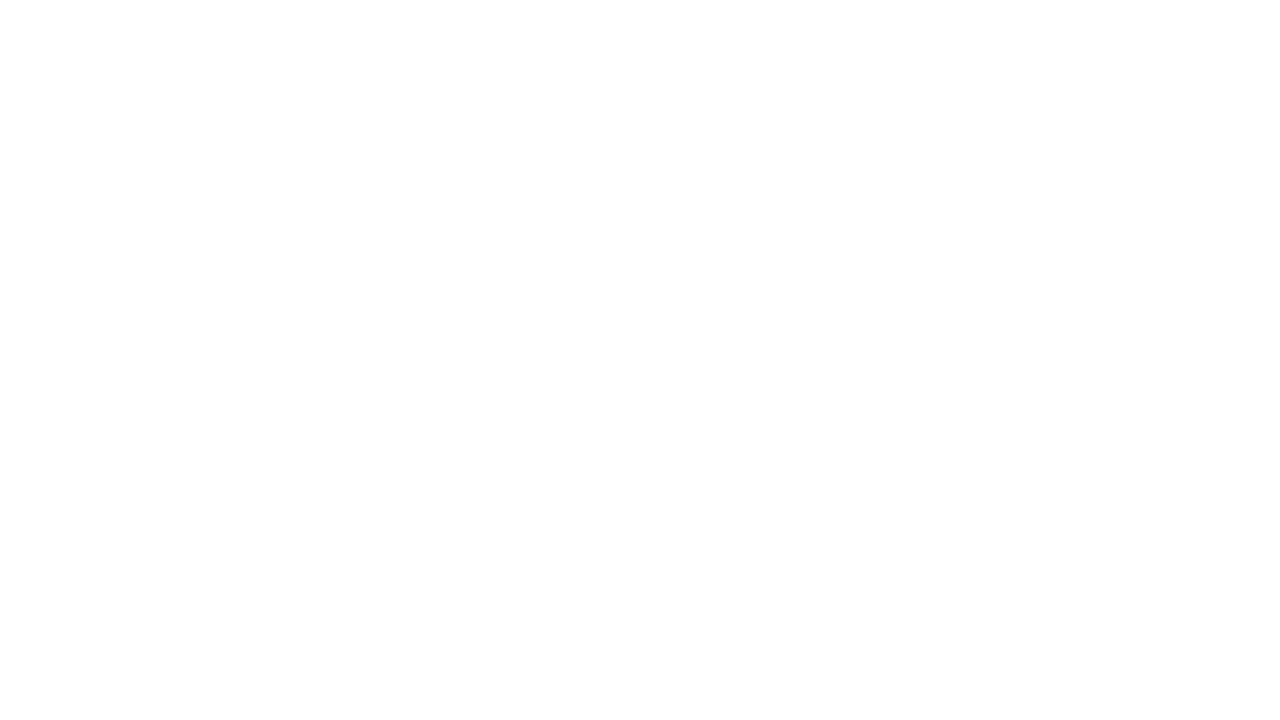

Page network activity completed after search submission
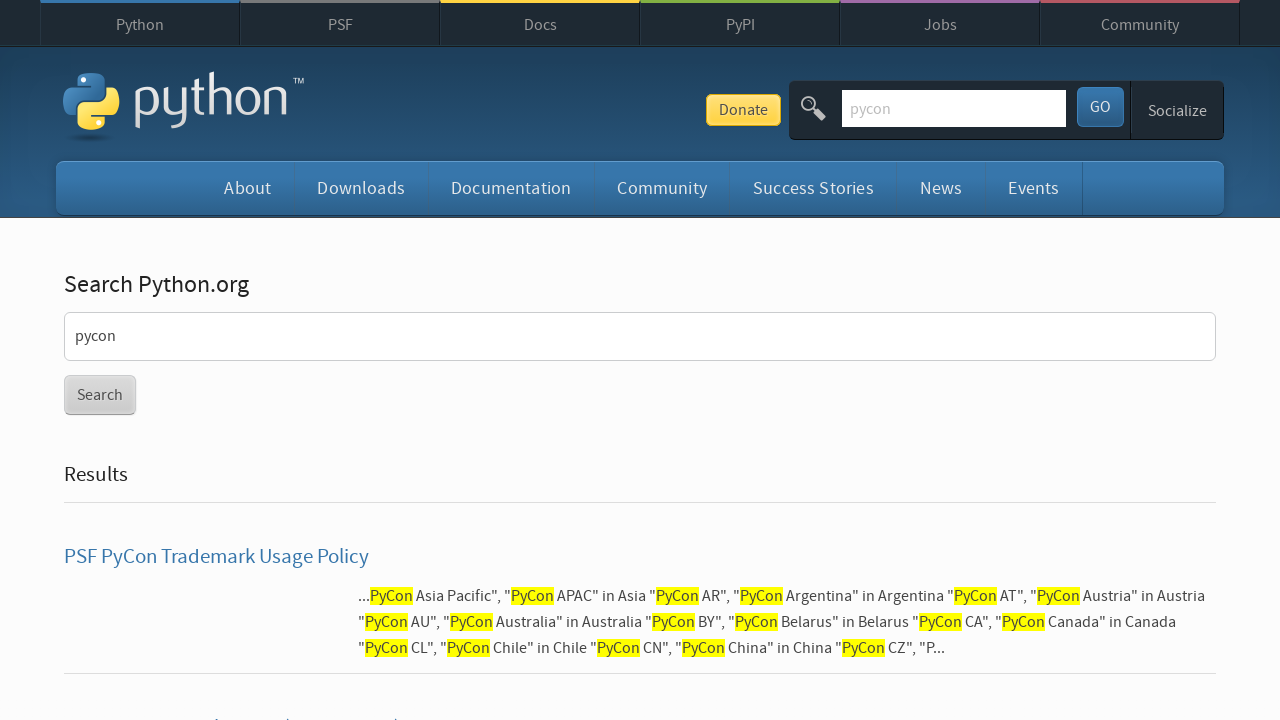

Verified search results were returned (no 'No results found' message)
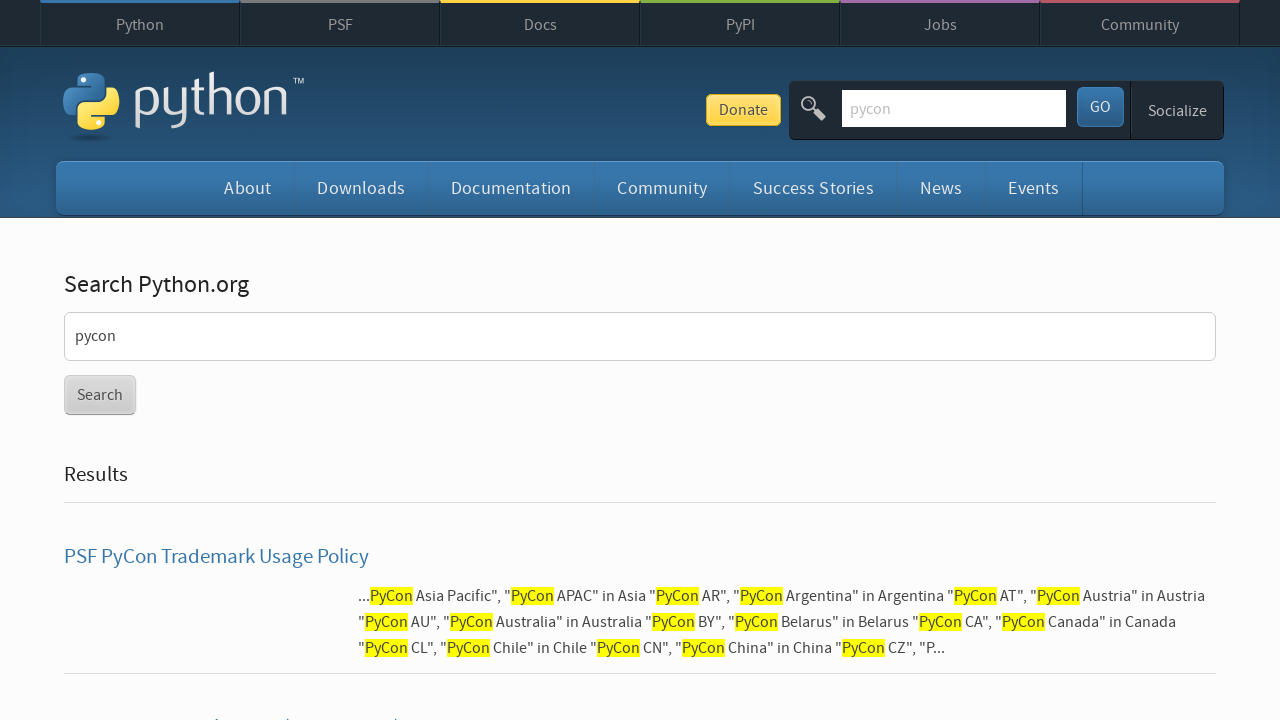

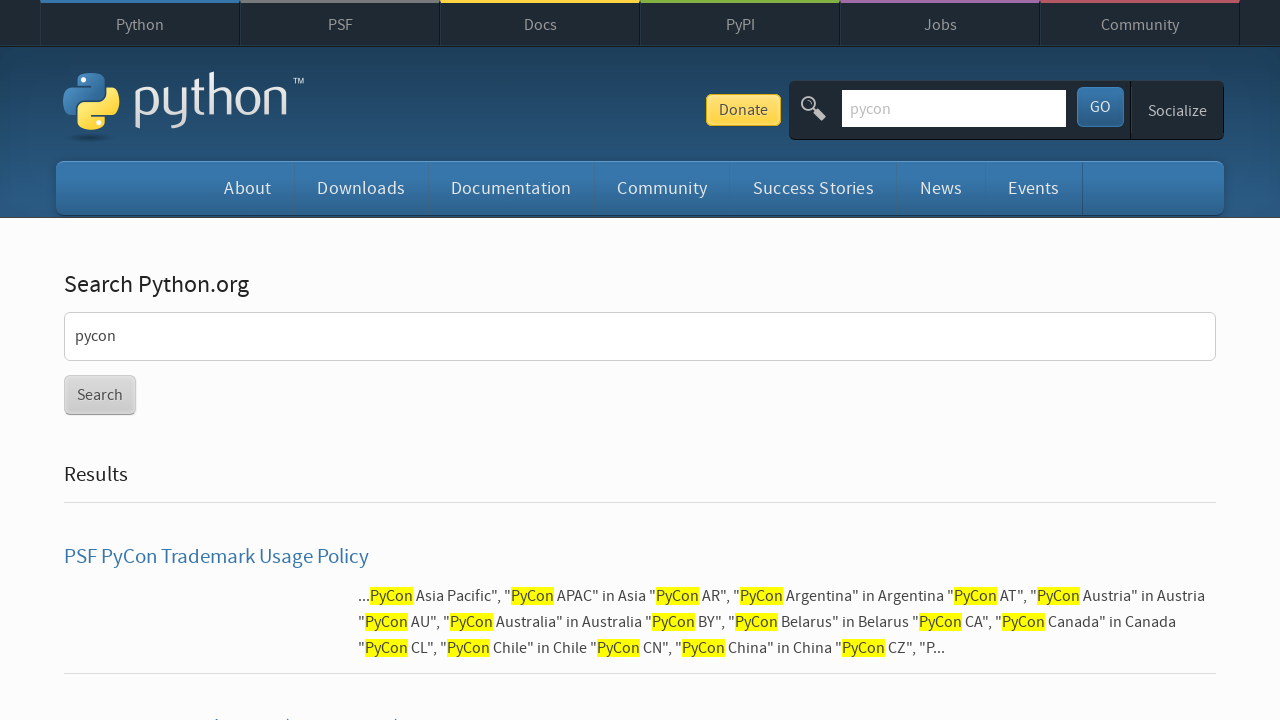